Navigates to the Schools9 educational website

Starting URL: http://www.schools9.com/

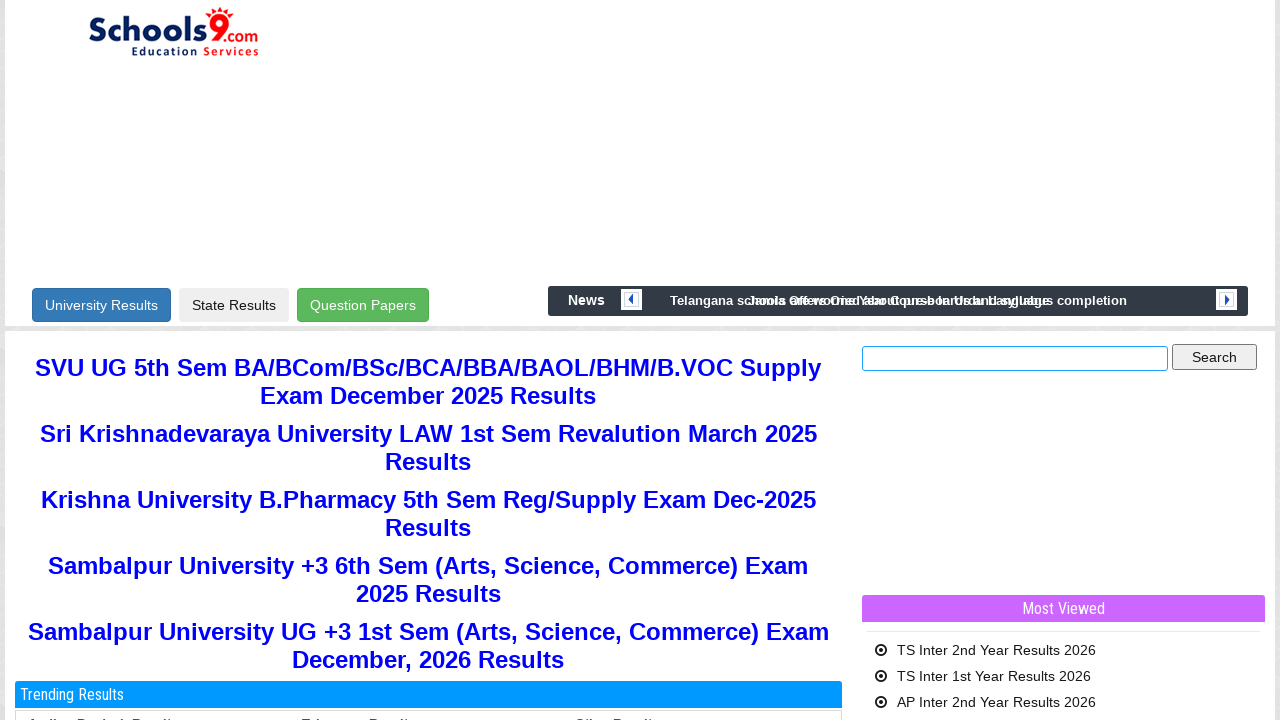

Navigated to Schools9 educational website
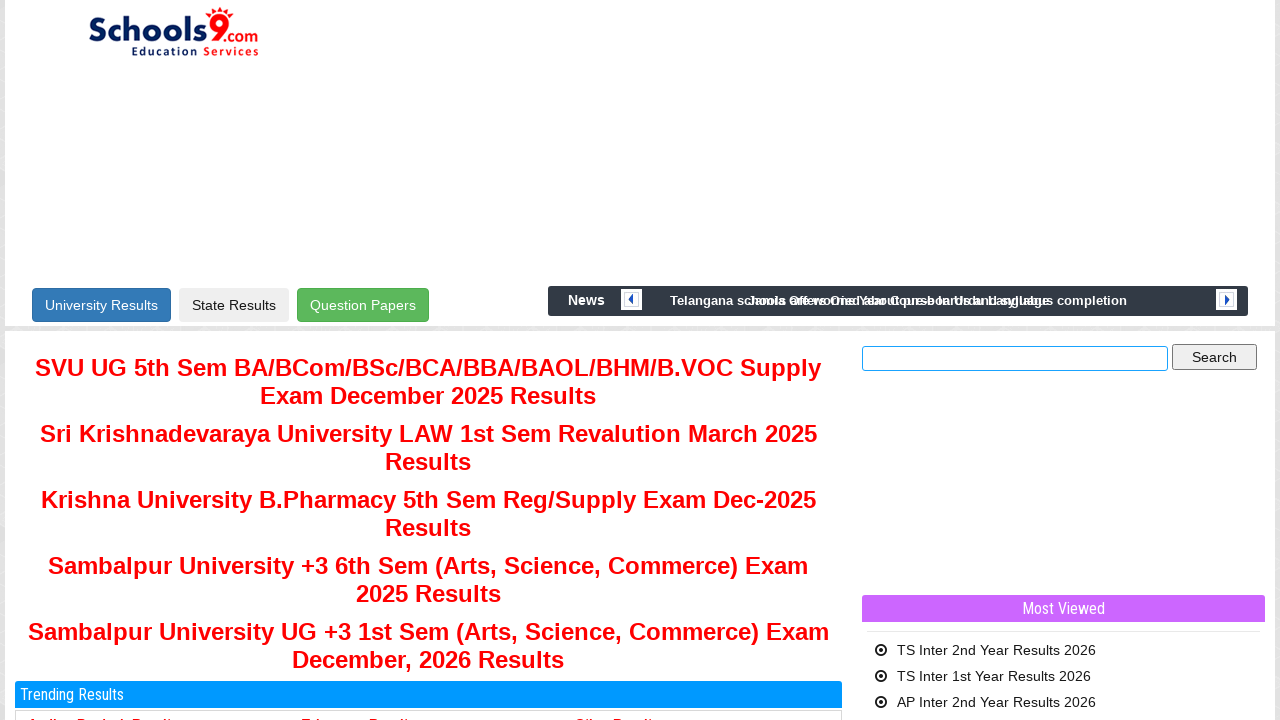

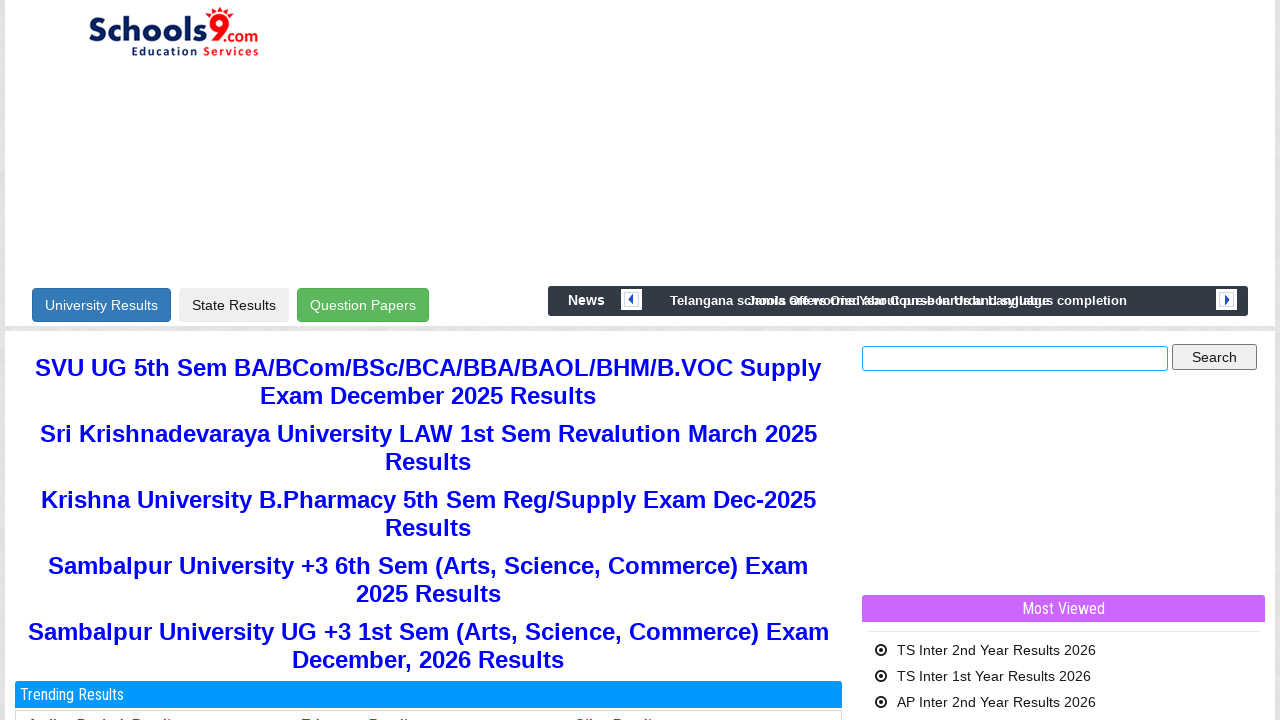